Tests slider functionality by dragging the slider handle 100 units to the right and then 100 units to the left

Starting URL: https://rangeslider.js.org/

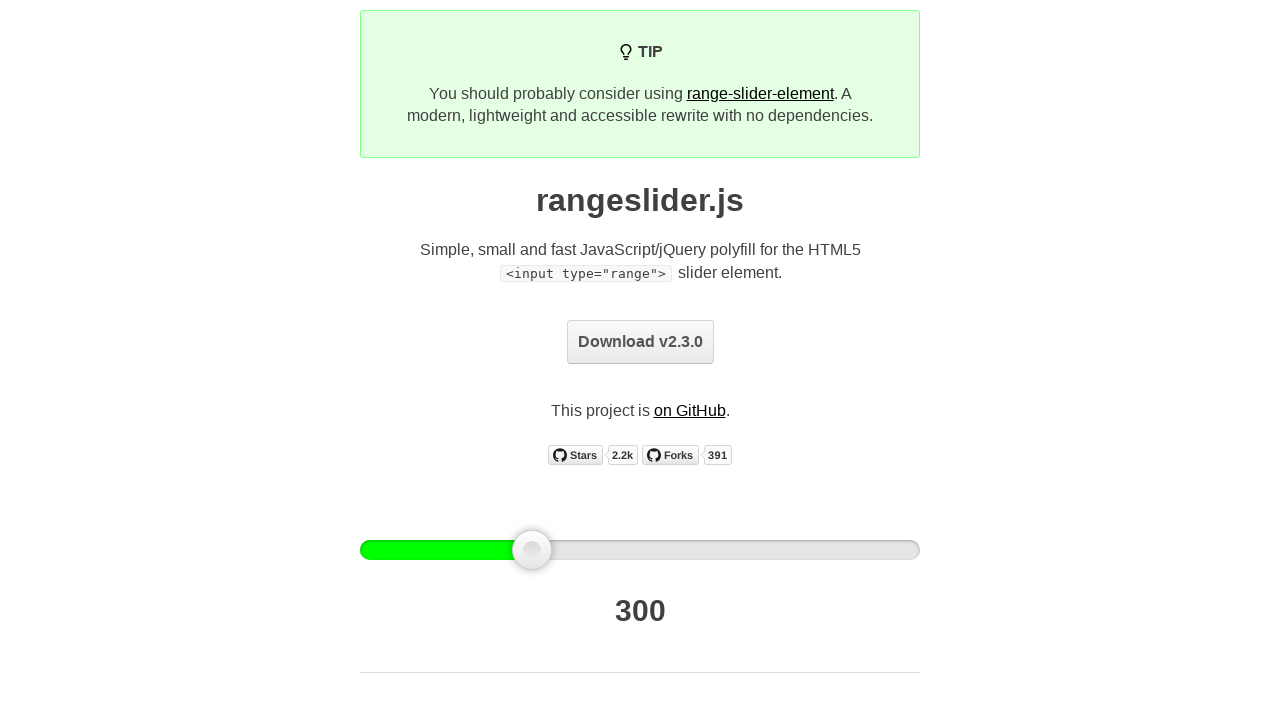

Located slider element with ID js-rangeslider-0
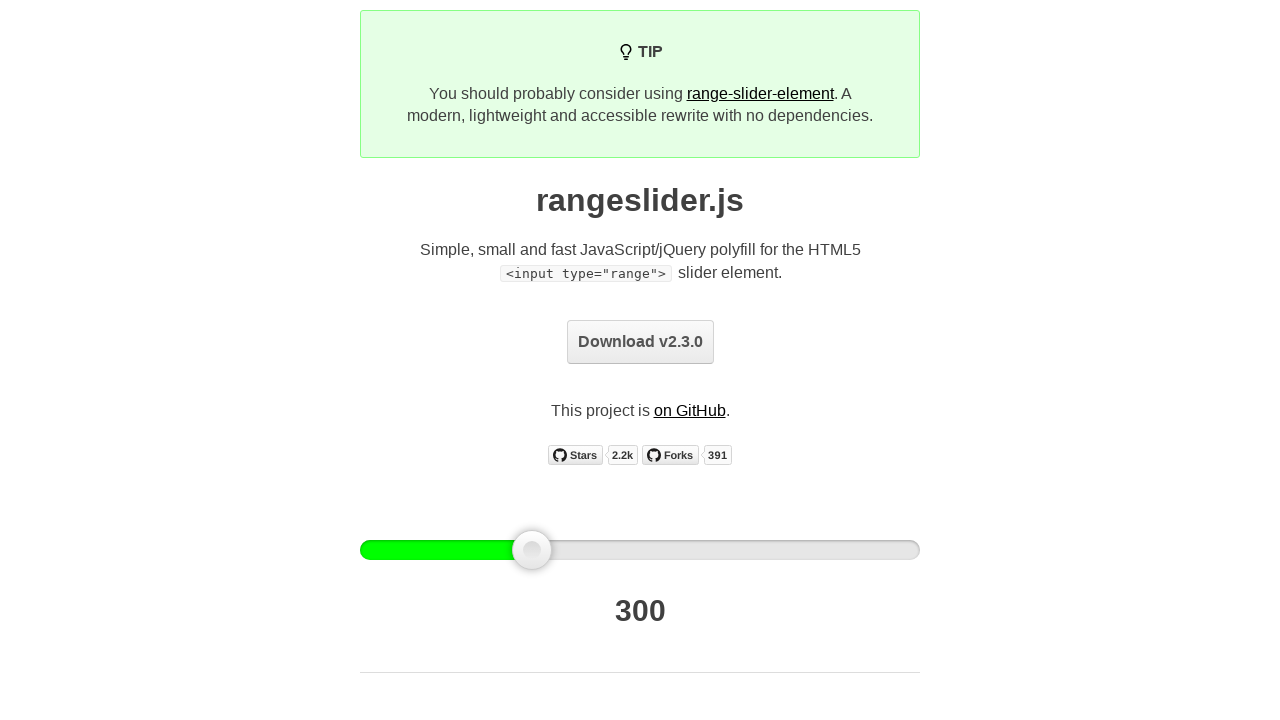

Retrieved slider bounding box dimensions
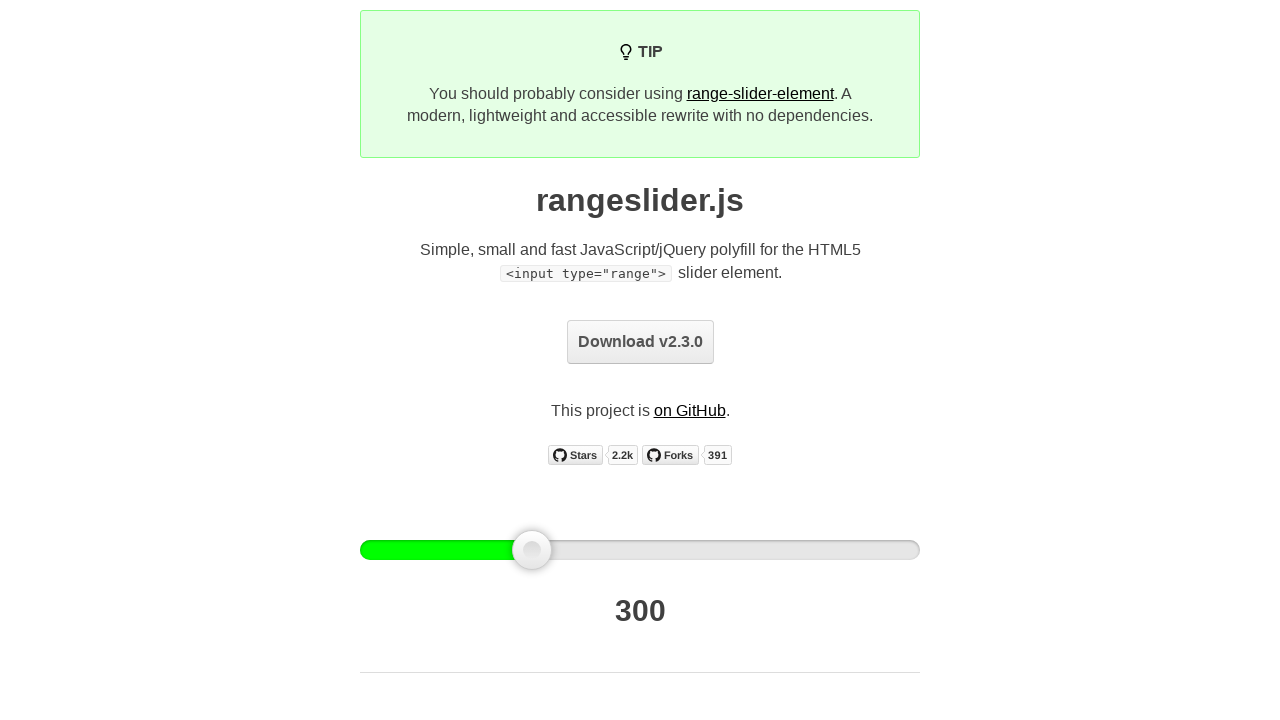

Moved mouse to center of slider at (640, 550)
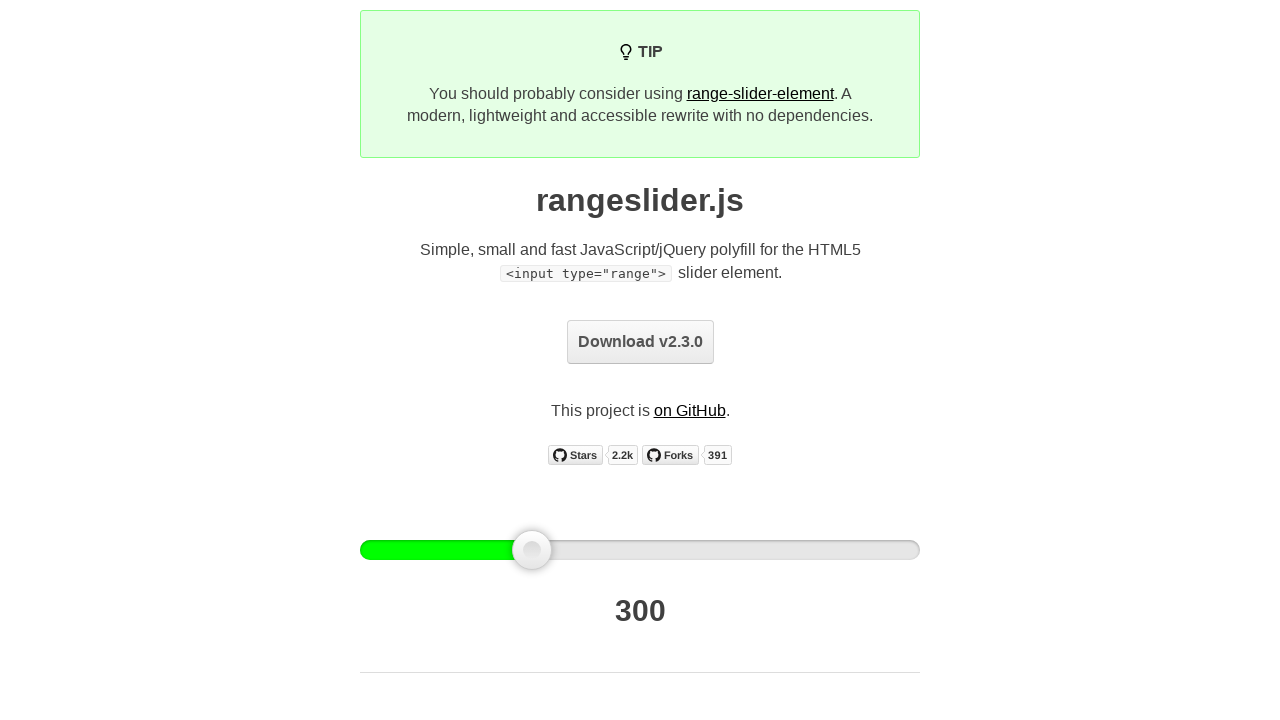

Pressed mouse button down on slider at (640, 550)
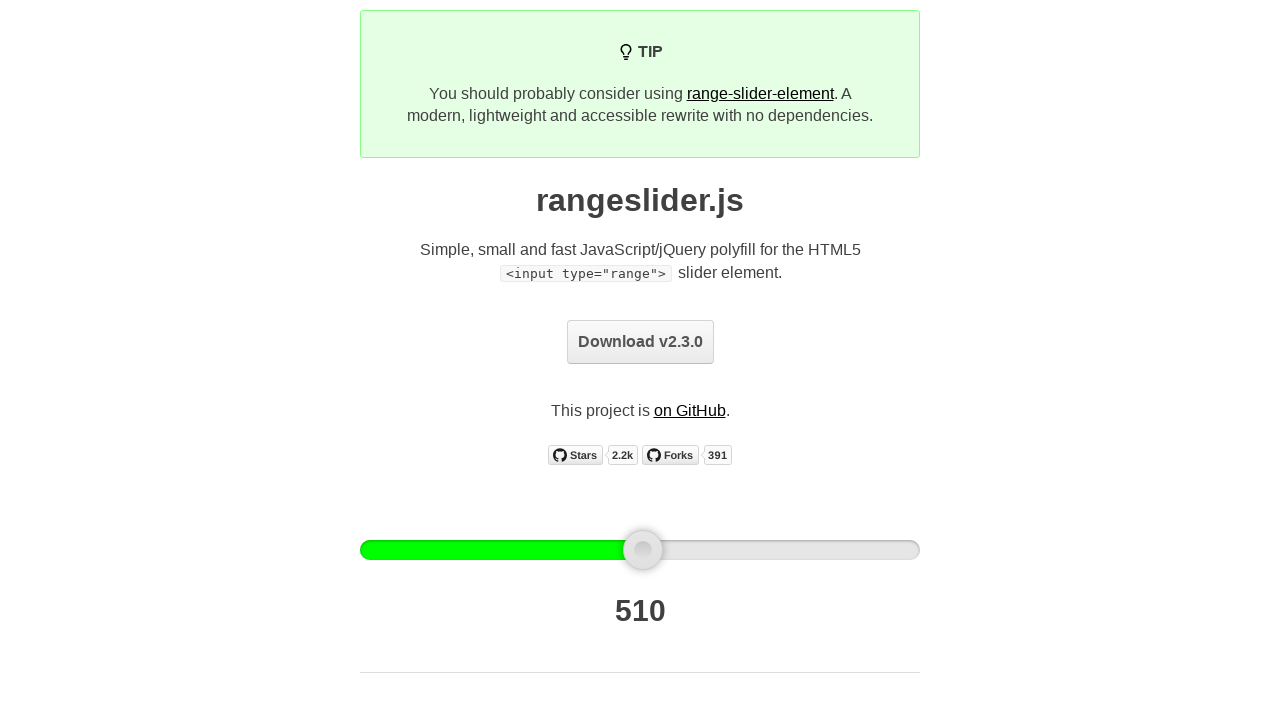

Dragged slider handle 100 units to the right at (740, 550)
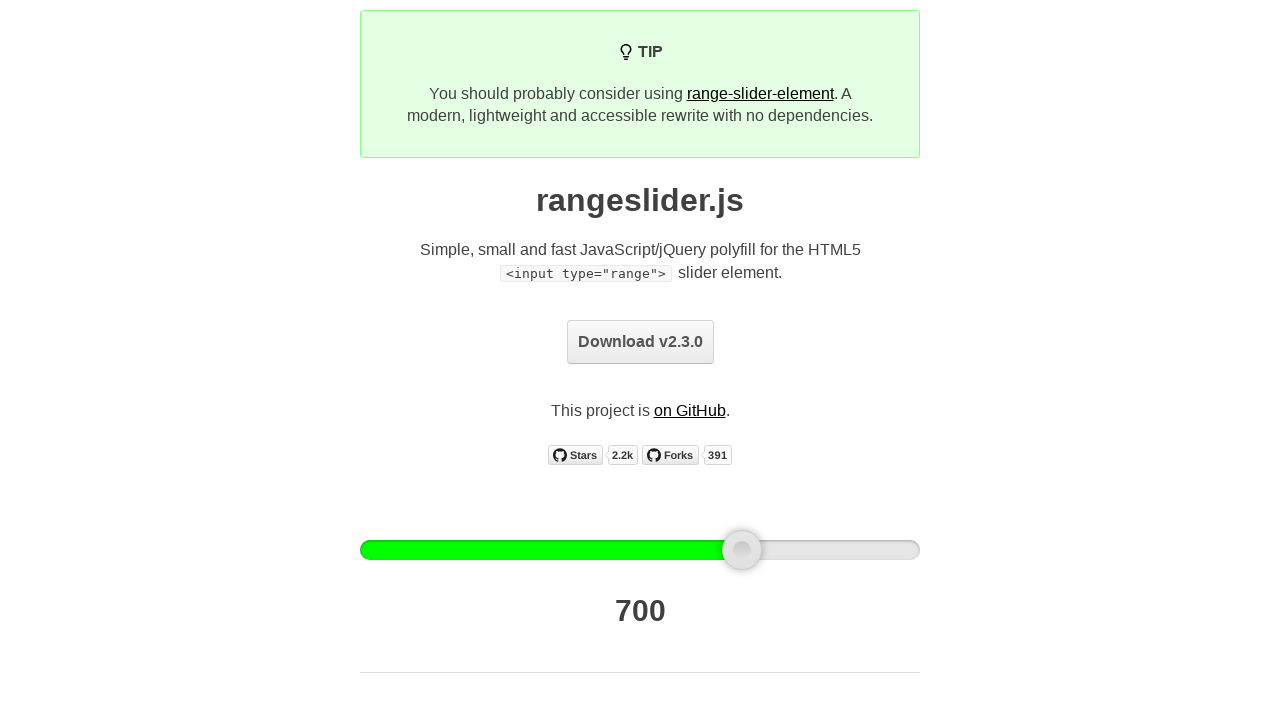

Released mouse button after dragging right at (740, 550)
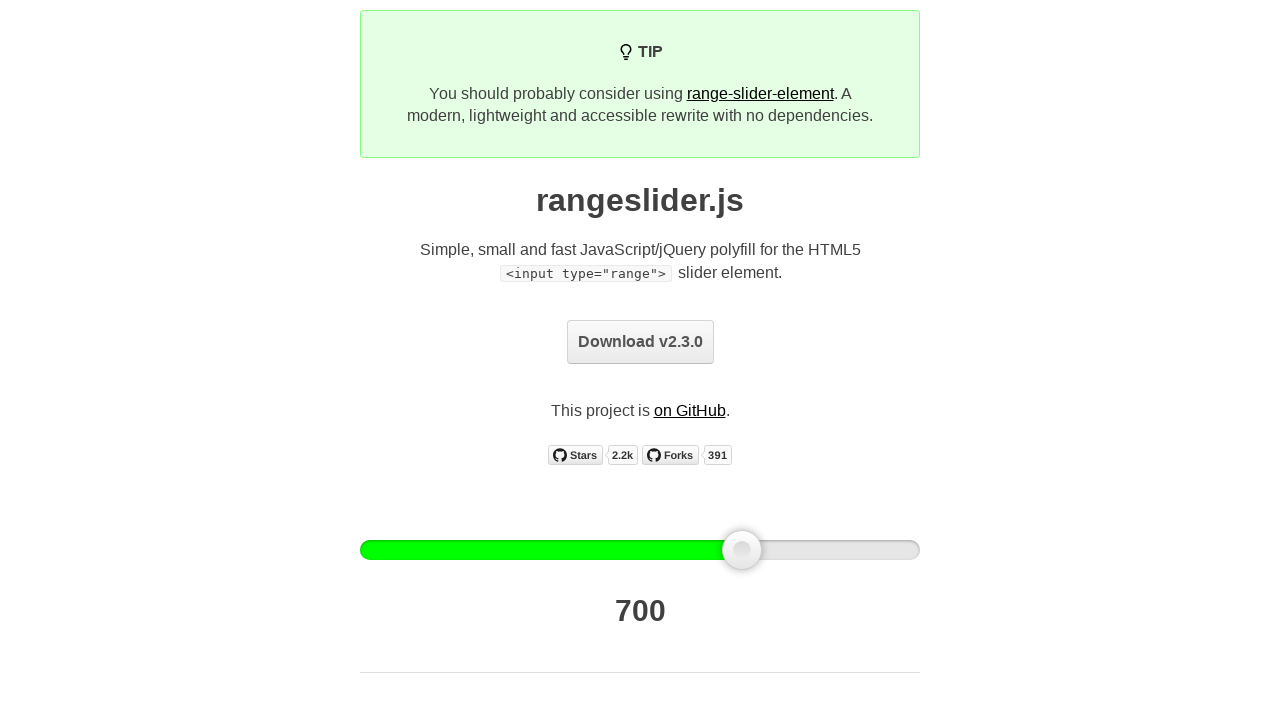

Waited 2 seconds
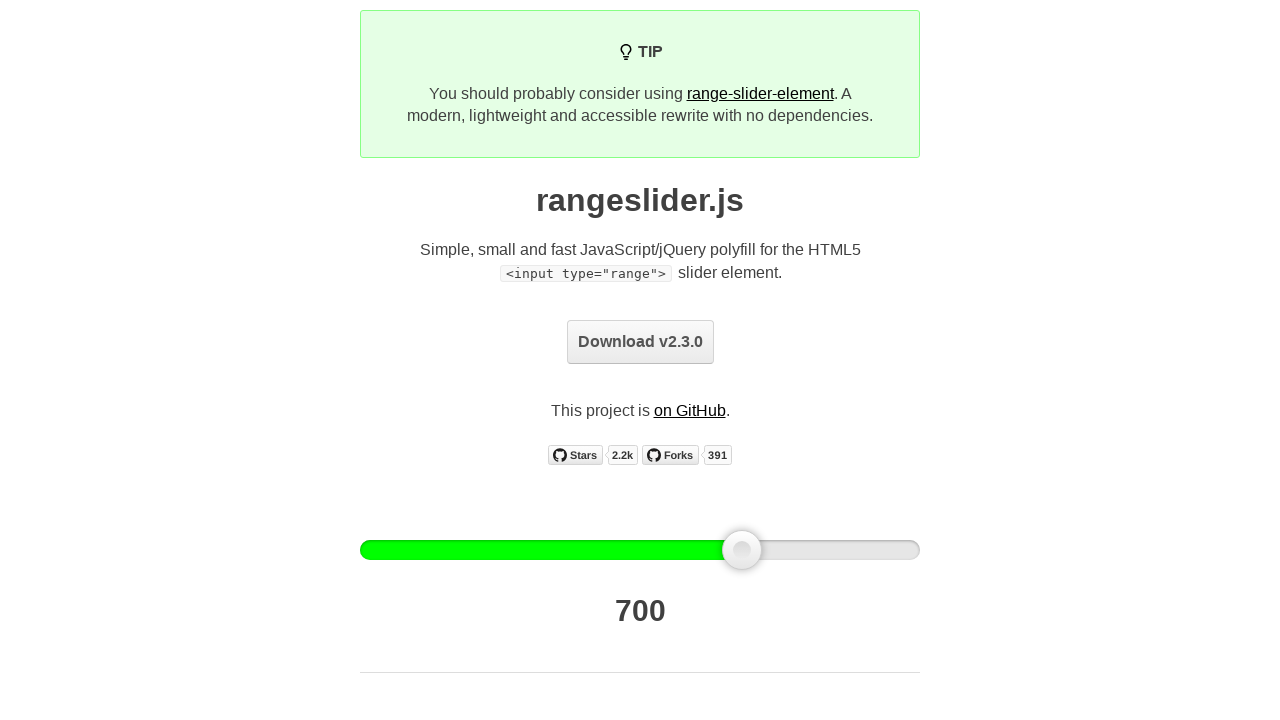

Moved mouse to current slider handle position at (740, 550)
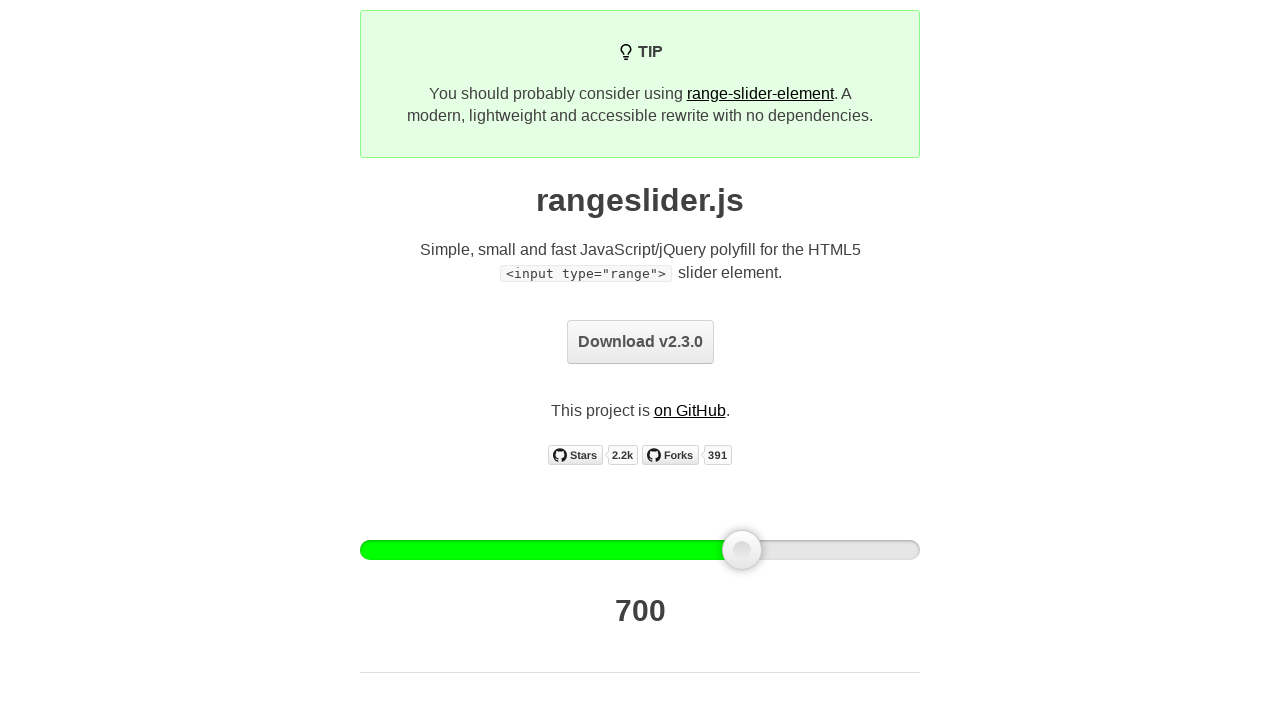

Pressed mouse button down on slider at (740, 550)
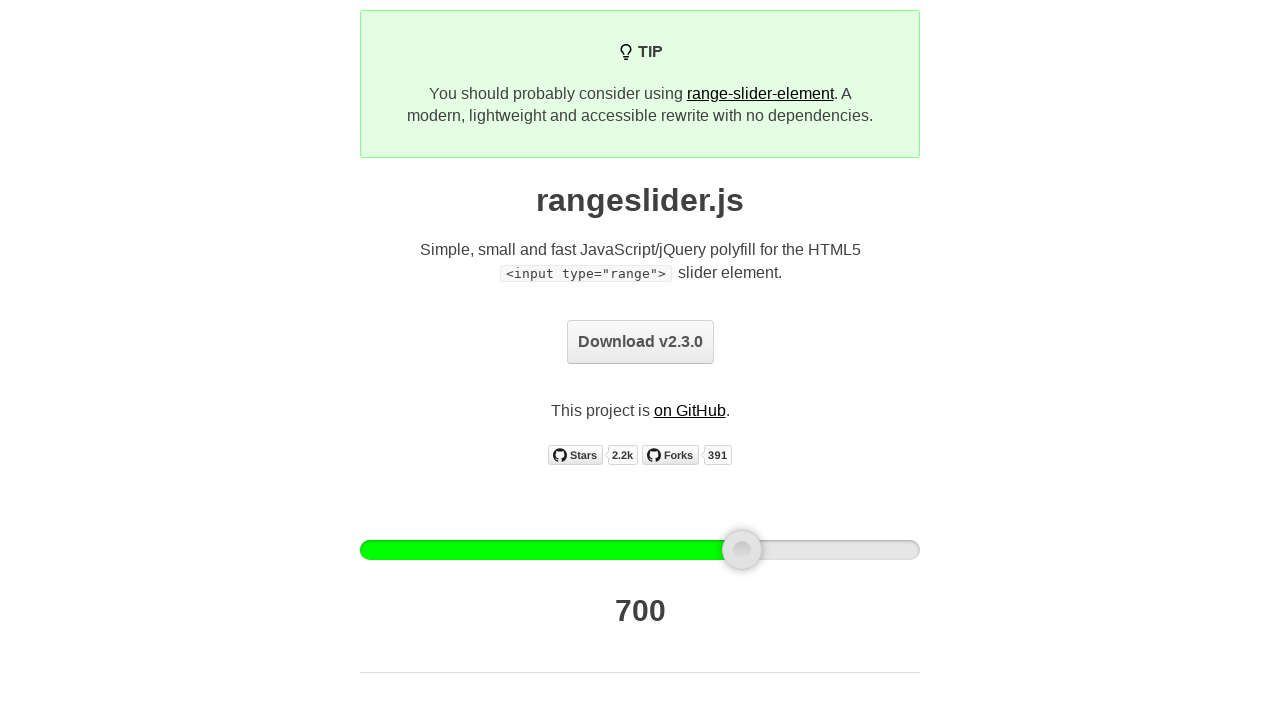

Dragged slider handle 100 units to the left at (640, 550)
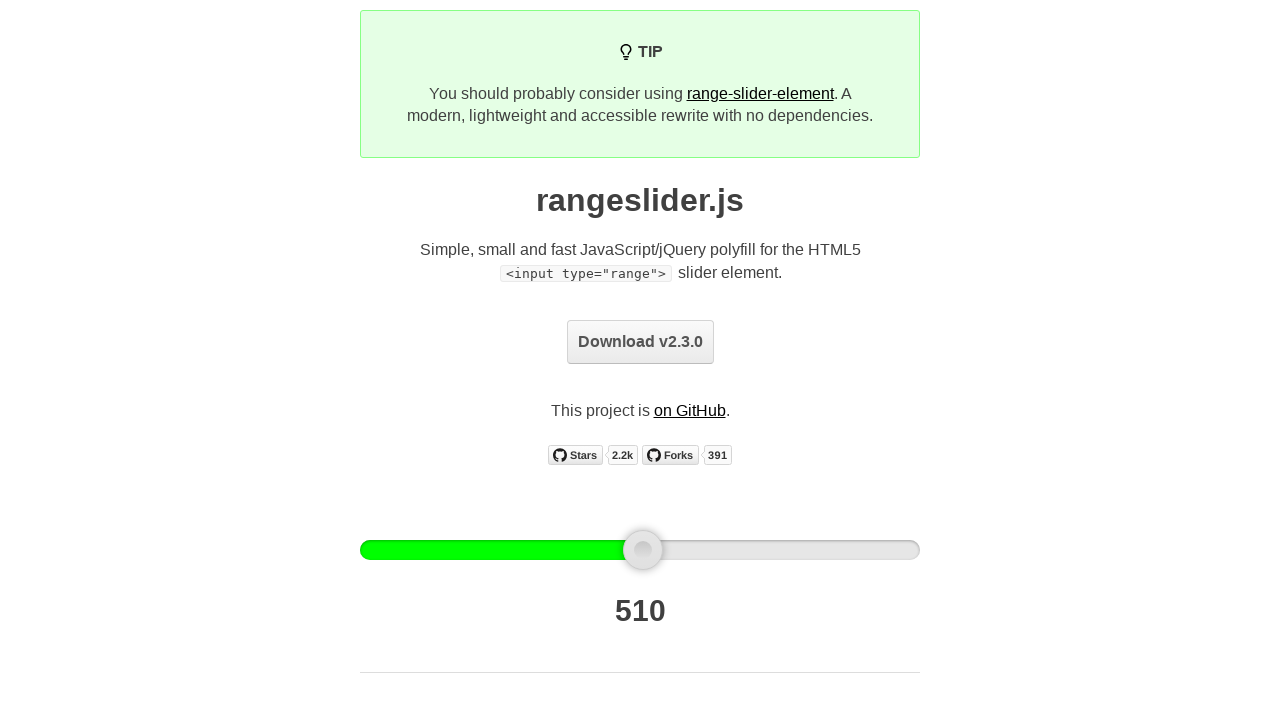

Released mouse button after dragging left at (640, 550)
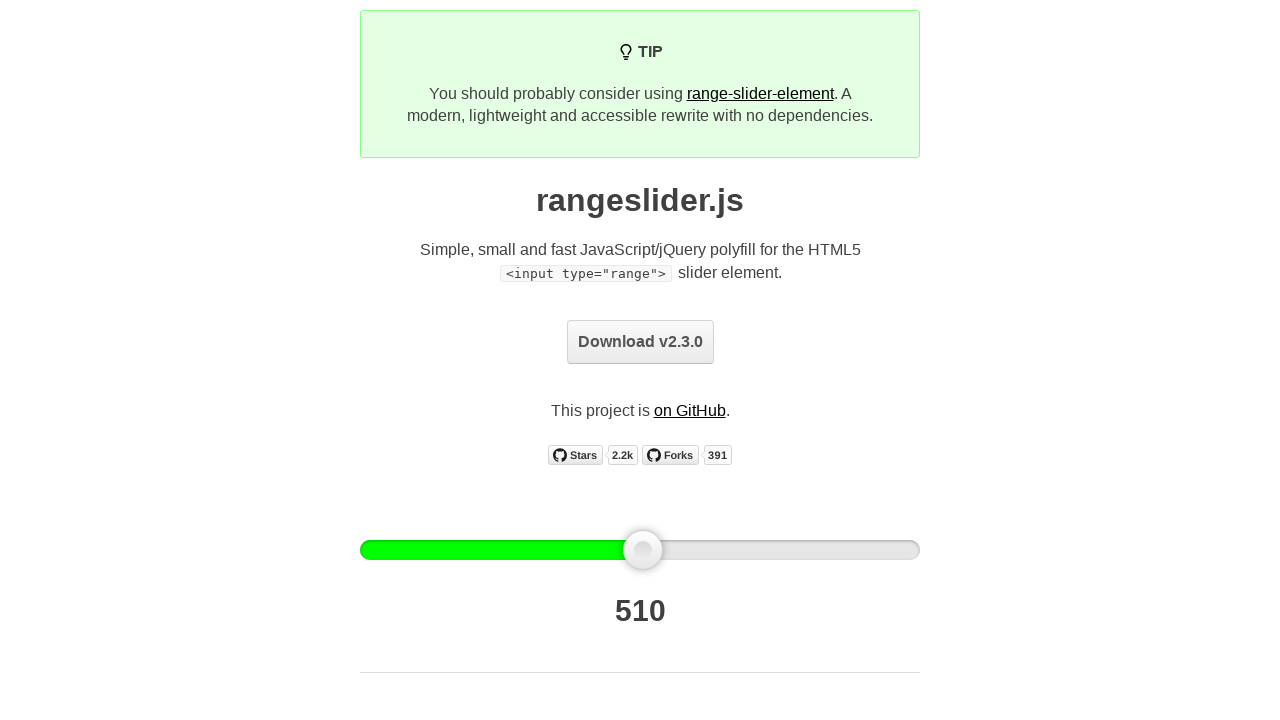

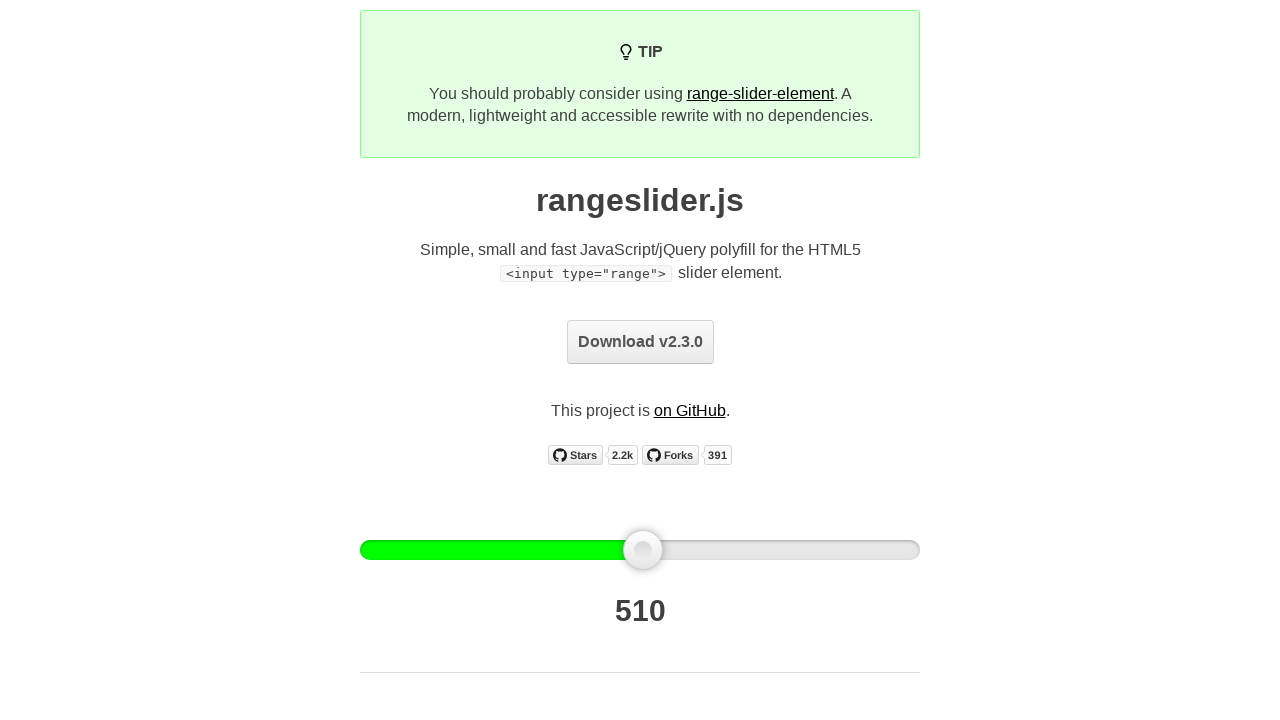